Tests the progress bar widget on DemoQA by navigating to the Widgets section, opening the Progress Bar tab, starting the progress bar, waiting until it reaches 25%, and then stopping it to verify the stop functionality works correctly.

Starting URL: https://demoqa.com/

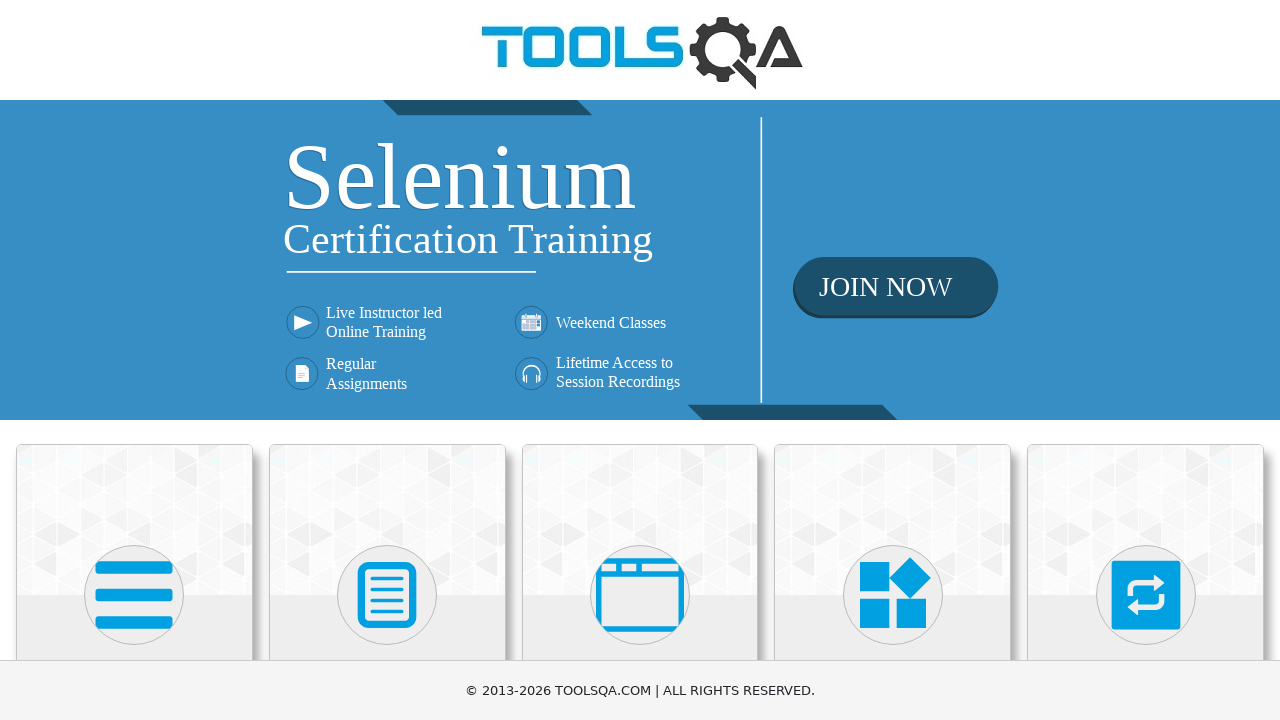

Clicked on Widgets card (4th card) at (893, 520) on div.card.mt-4.top-card >> nth=3
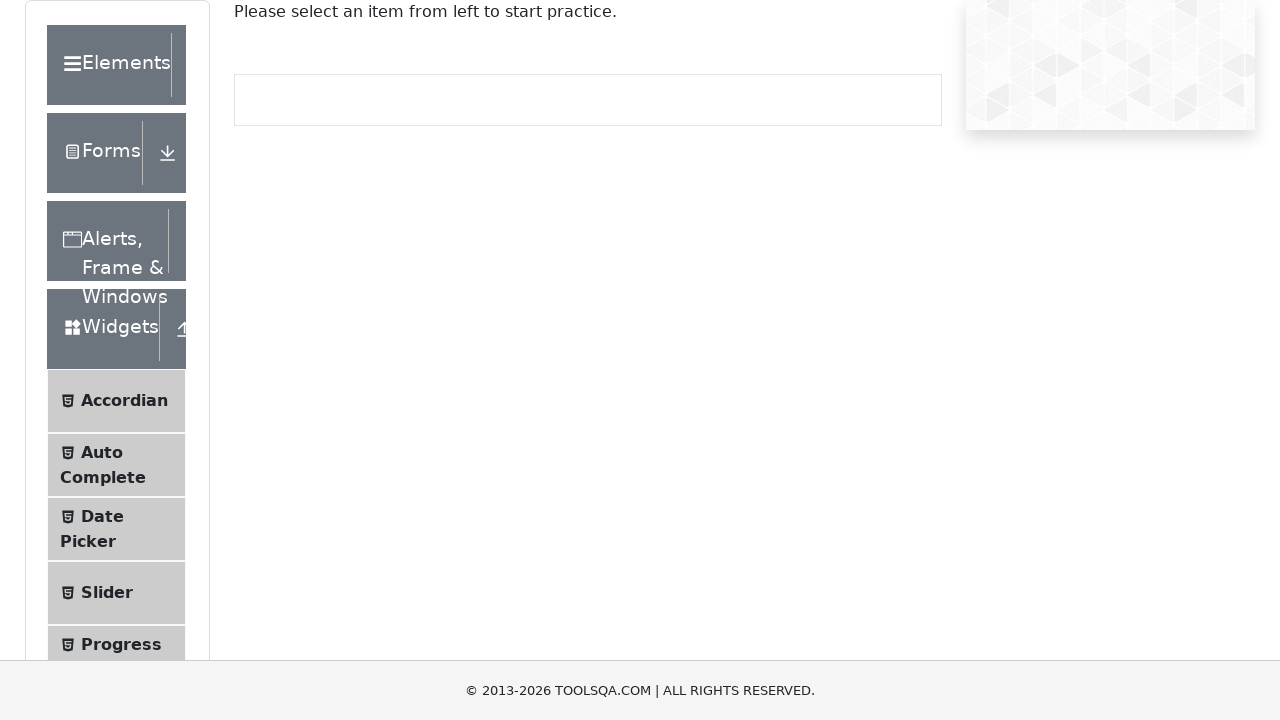

Clicked on Progress Bar menu item at (121, 644) on span:text('Progress Bar')
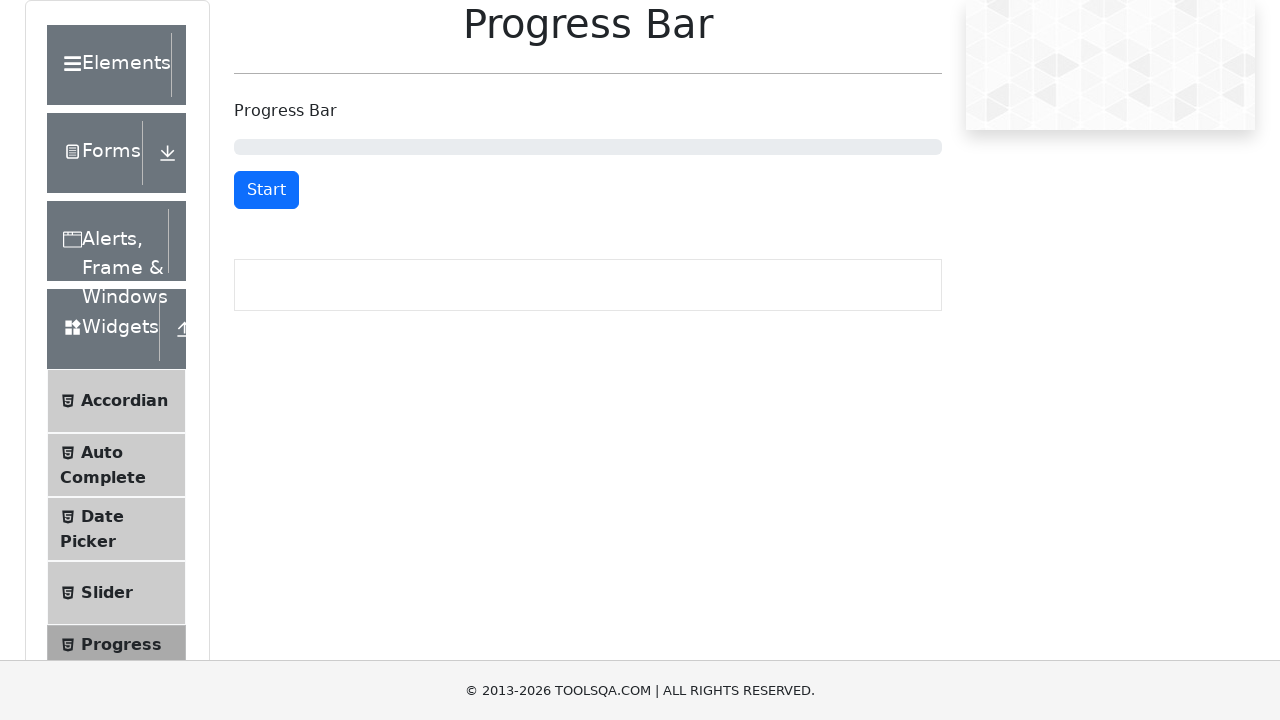

Progress bar container is visible
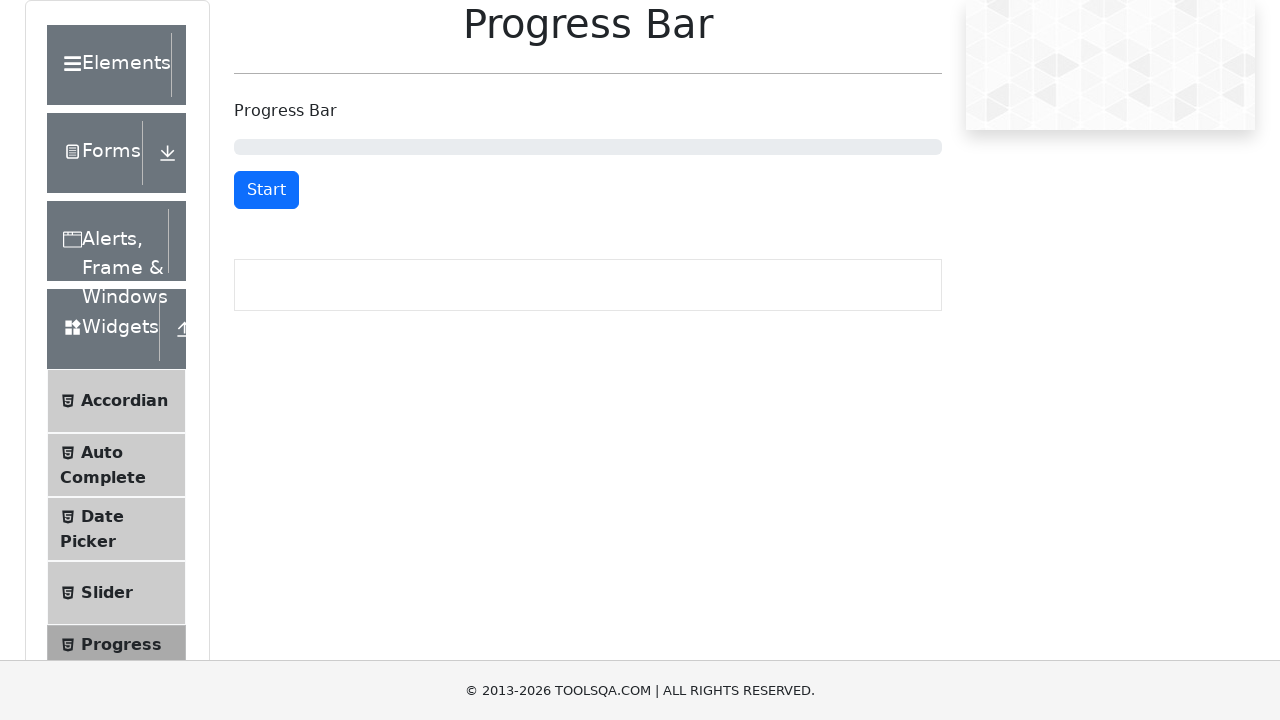

Clicked Start button to begin progress bar at (266, 190) on #startStopButton
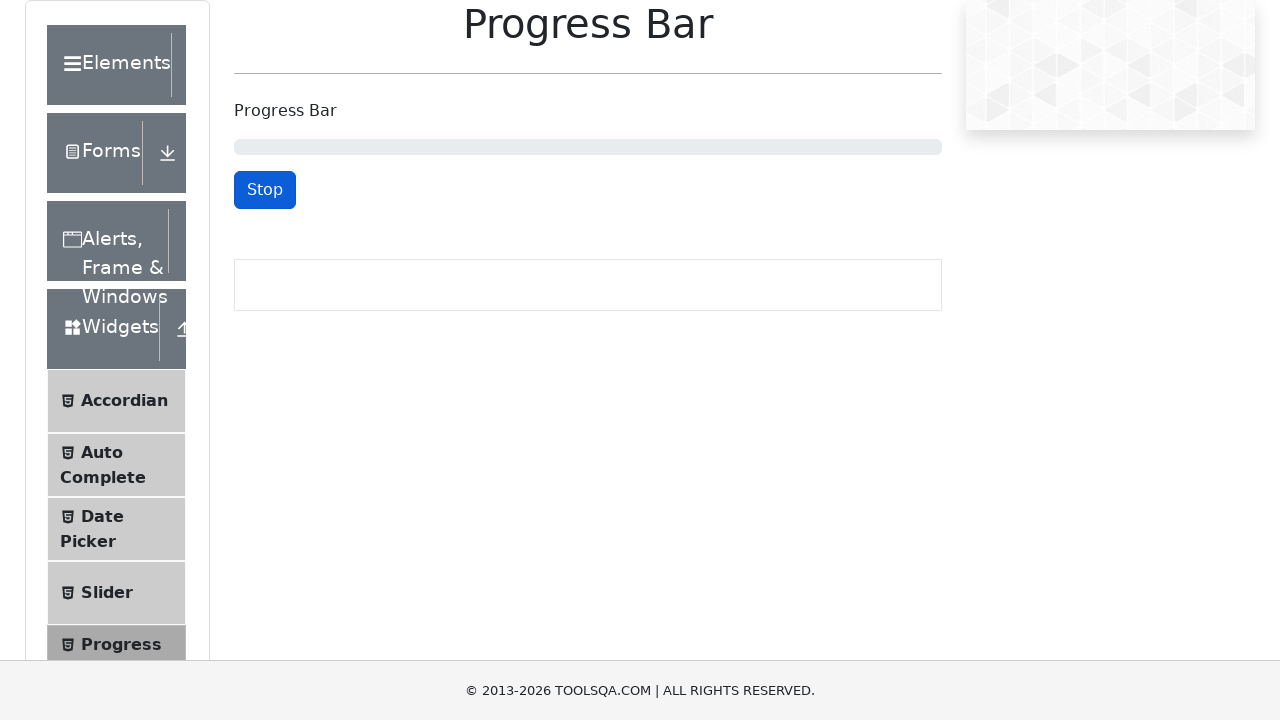

Progress bar reached 25%
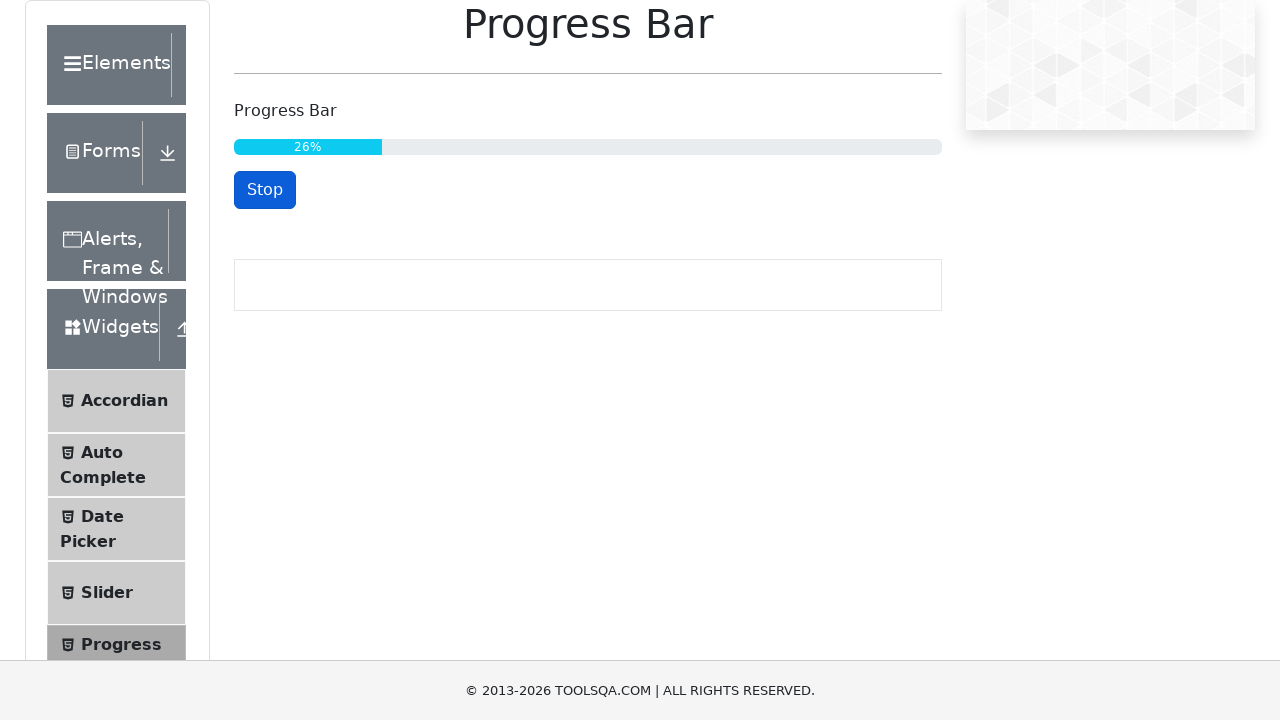

Clicked Stop button to halt progress bar at (265, 190) on #startStopButton
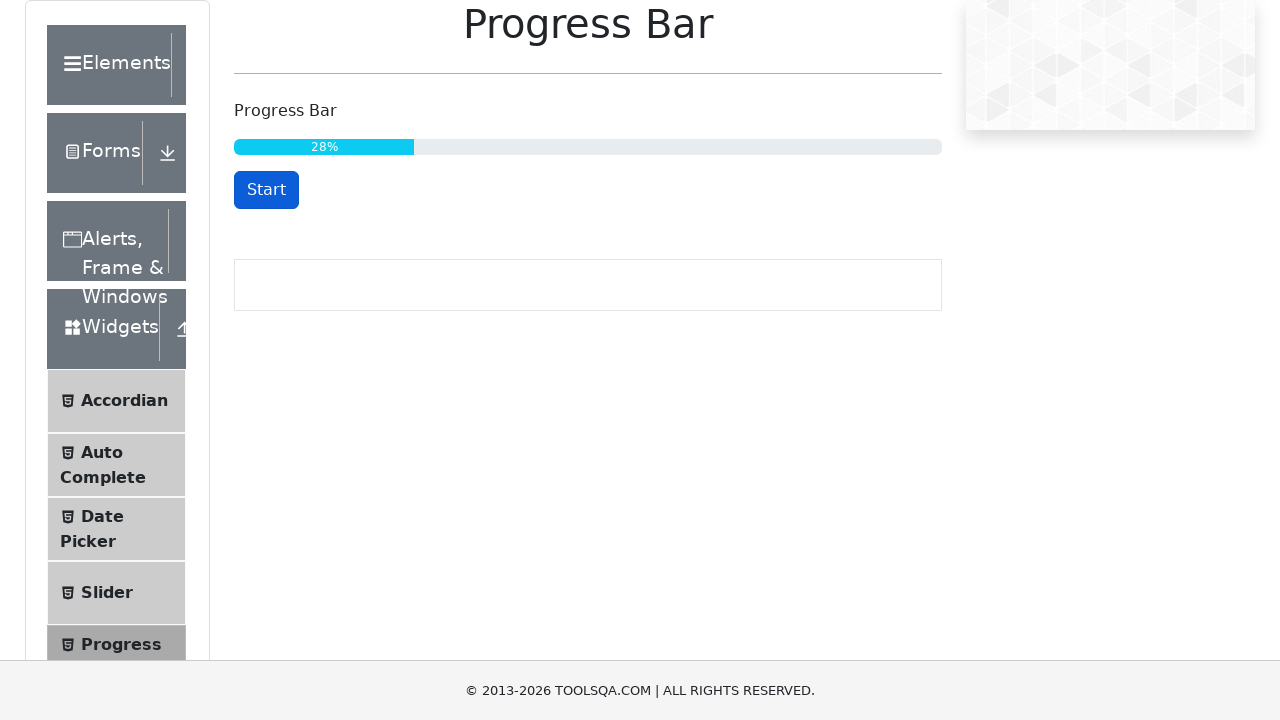

Waited 500ms to verify progress bar stopped
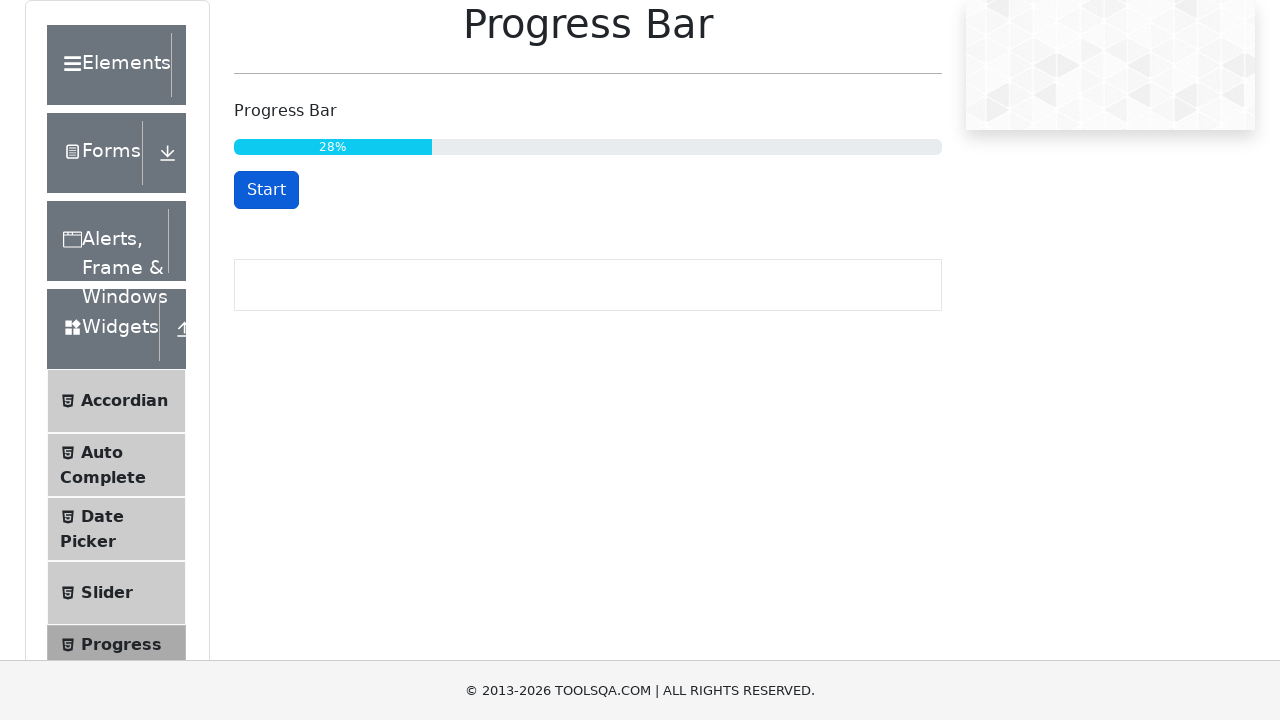

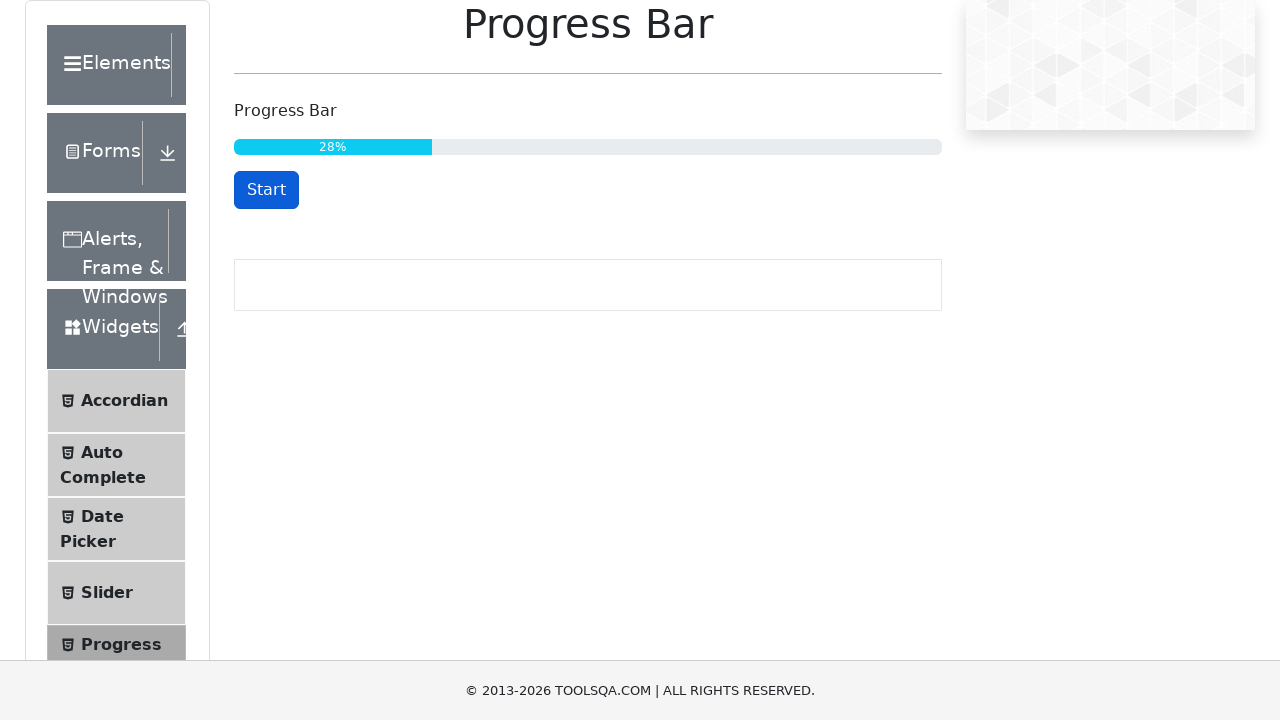